Tests displaying only active (not completed) todo items using the Active filter

Starting URL: https://demo.playwright.dev/todomvc

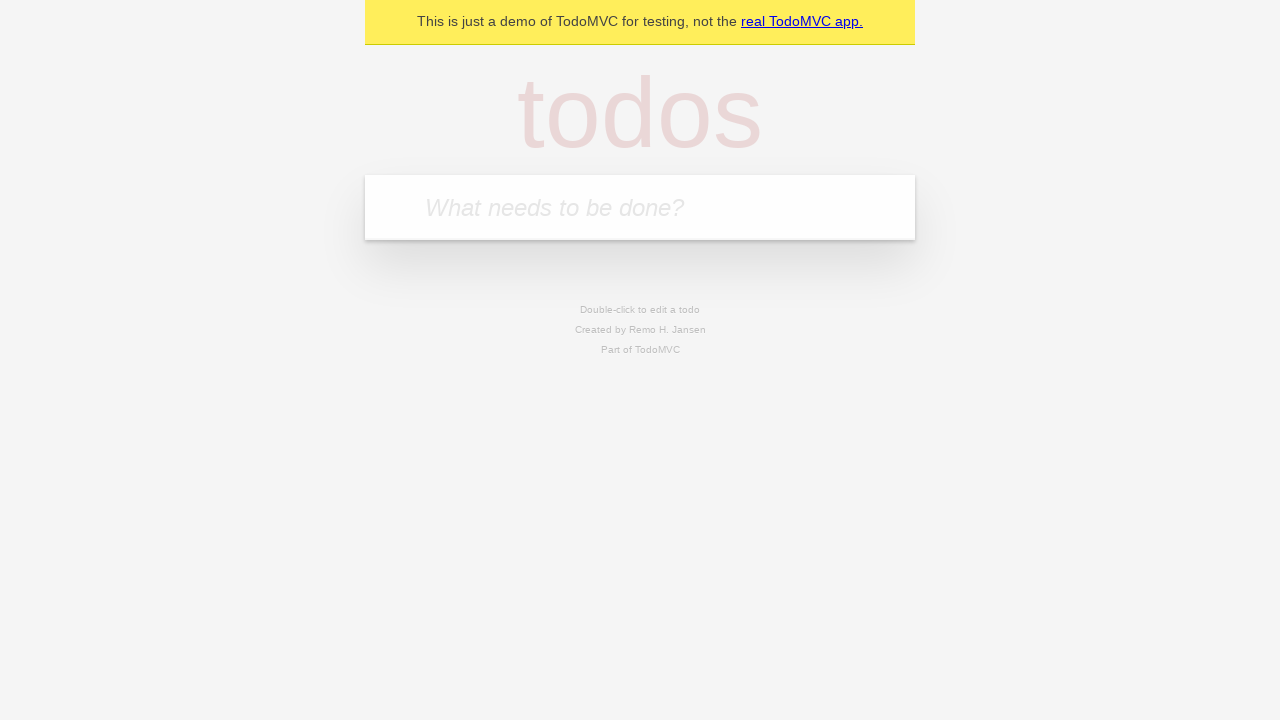

Filled todo input with 'buy some cheese' on internal:attr=[placeholder="What needs to be done?"i]
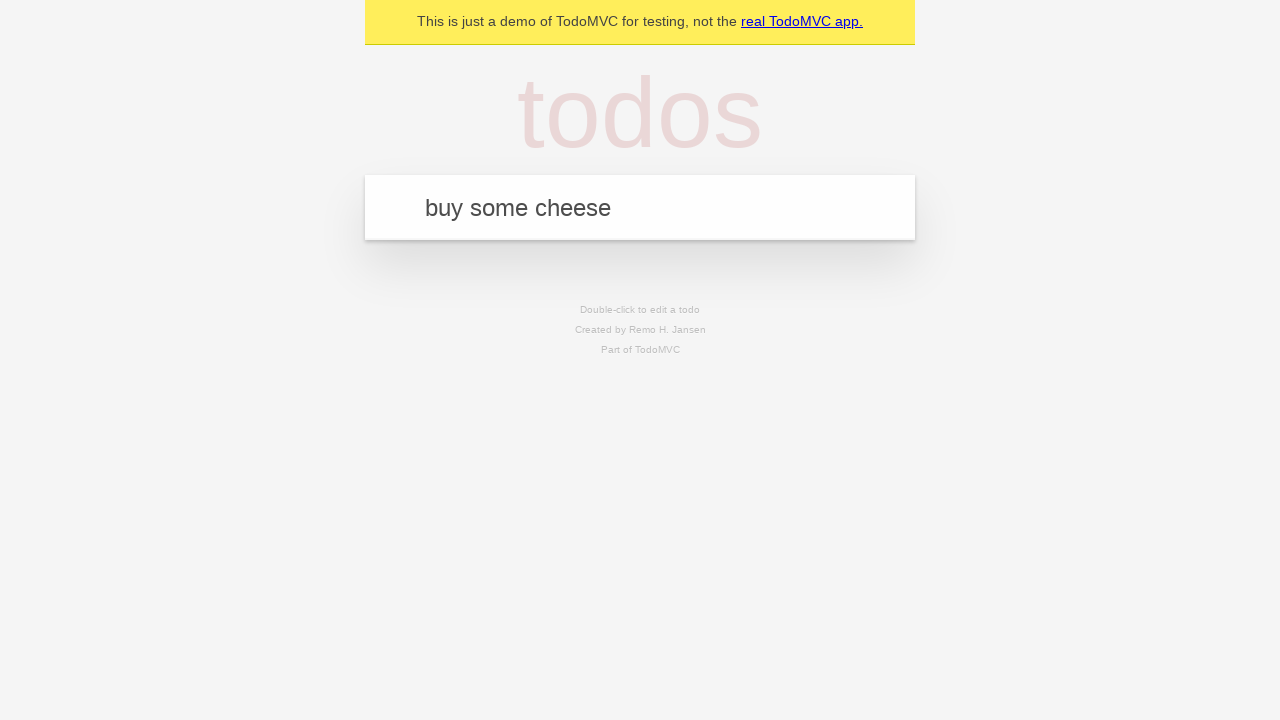

Pressed Enter to create first todo item on internal:attr=[placeholder="What needs to be done?"i]
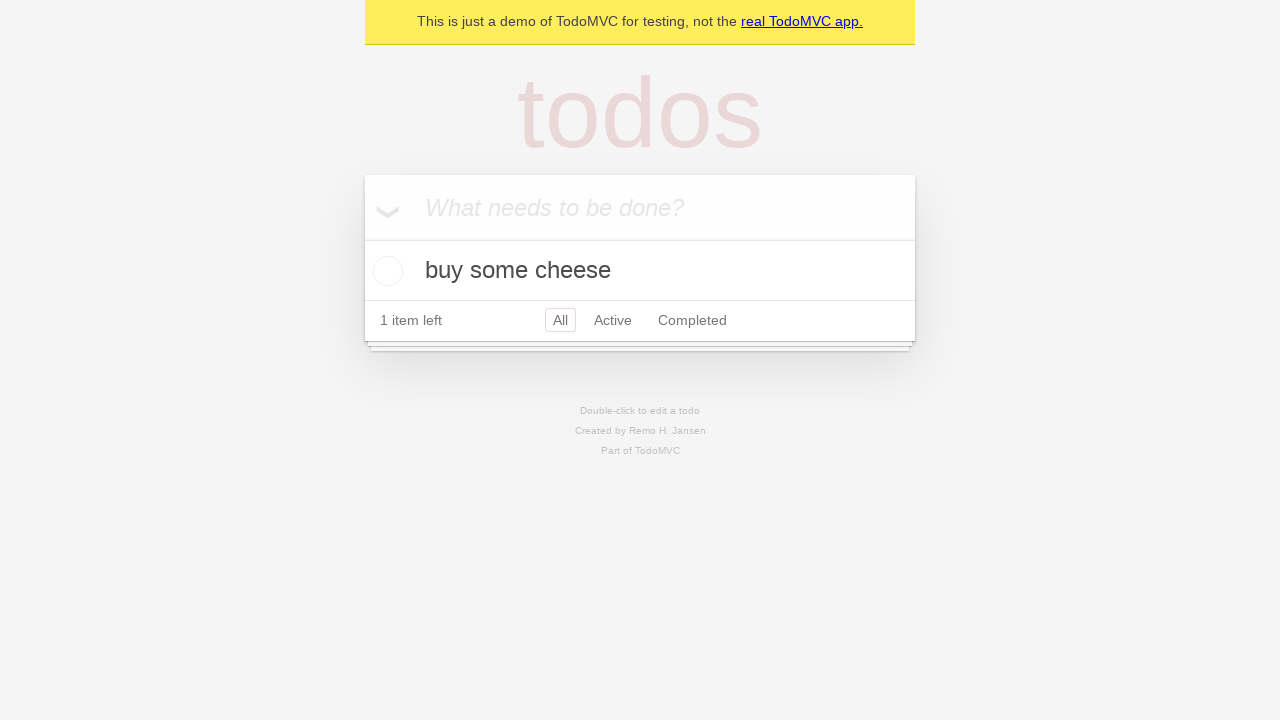

Filled todo input with 'feed the cat' on internal:attr=[placeholder="What needs to be done?"i]
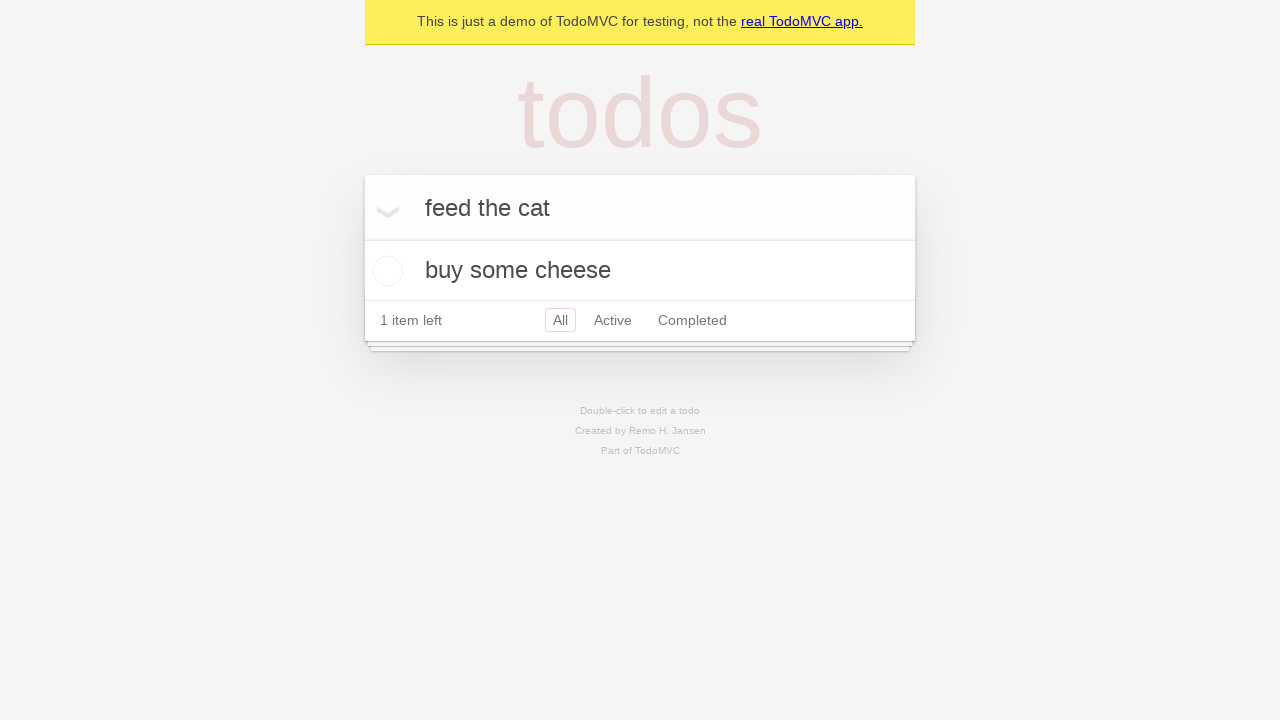

Pressed Enter to create second todo item on internal:attr=[placeholder="What needs to be done?"i]
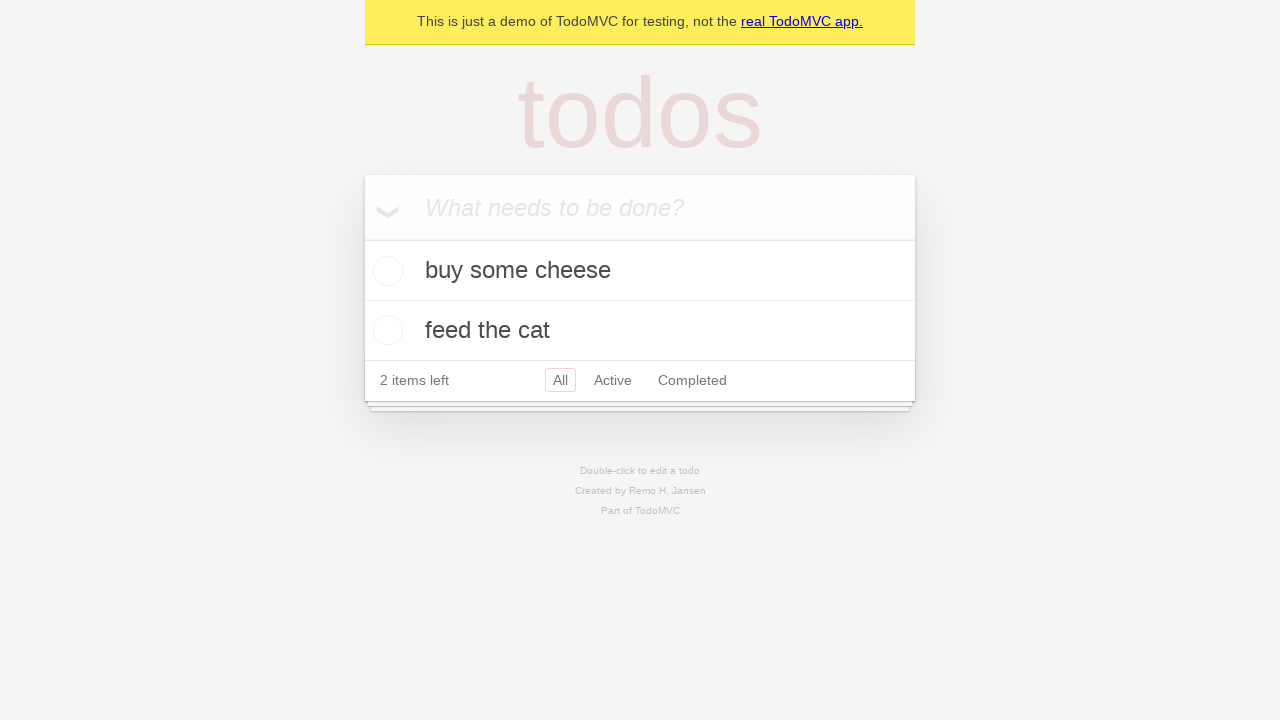

Filled todo input with 'book a doctors appointment' on internal:attr=[placeholder="What needs to be done?"i]
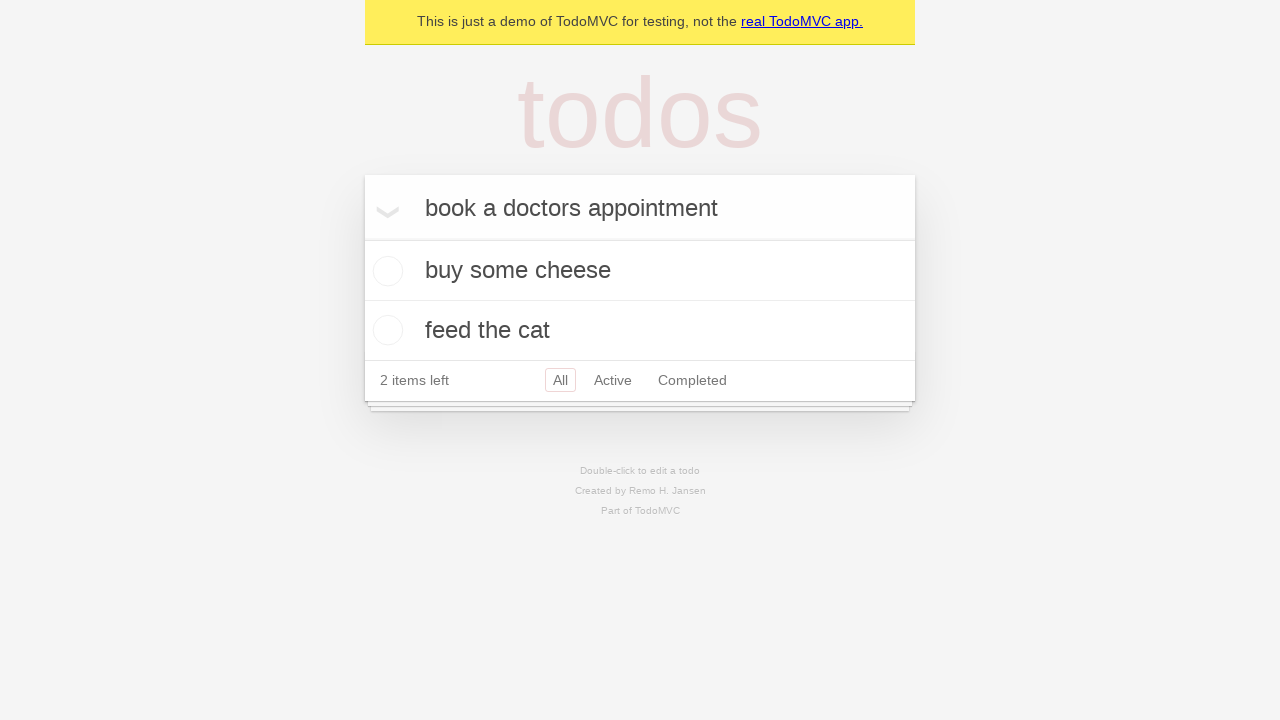

Pressed Enter to create third todo item on internal:attr=[placeholder="What needs to be done?"i]
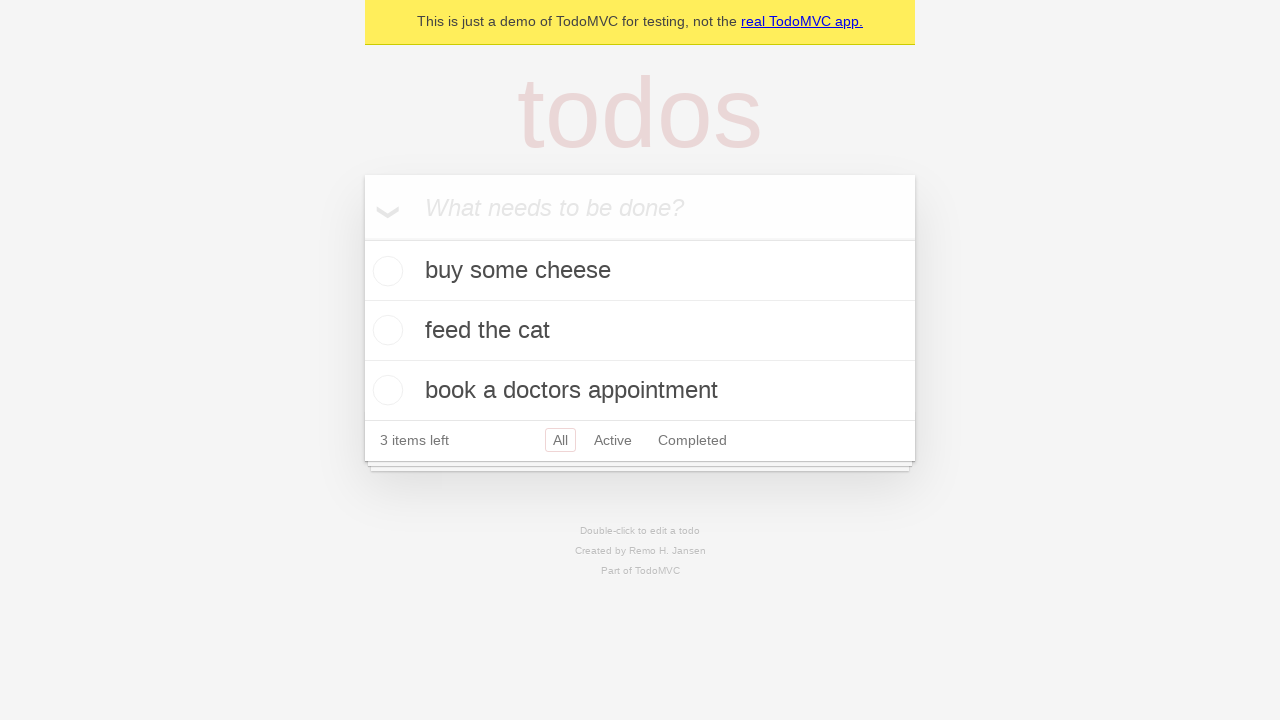

Checked the second todo item to mark it as completed at (385, 330) on internal:testid=[data-testid="todo-item"s] >> nth=1 >> internal:role=checkbox
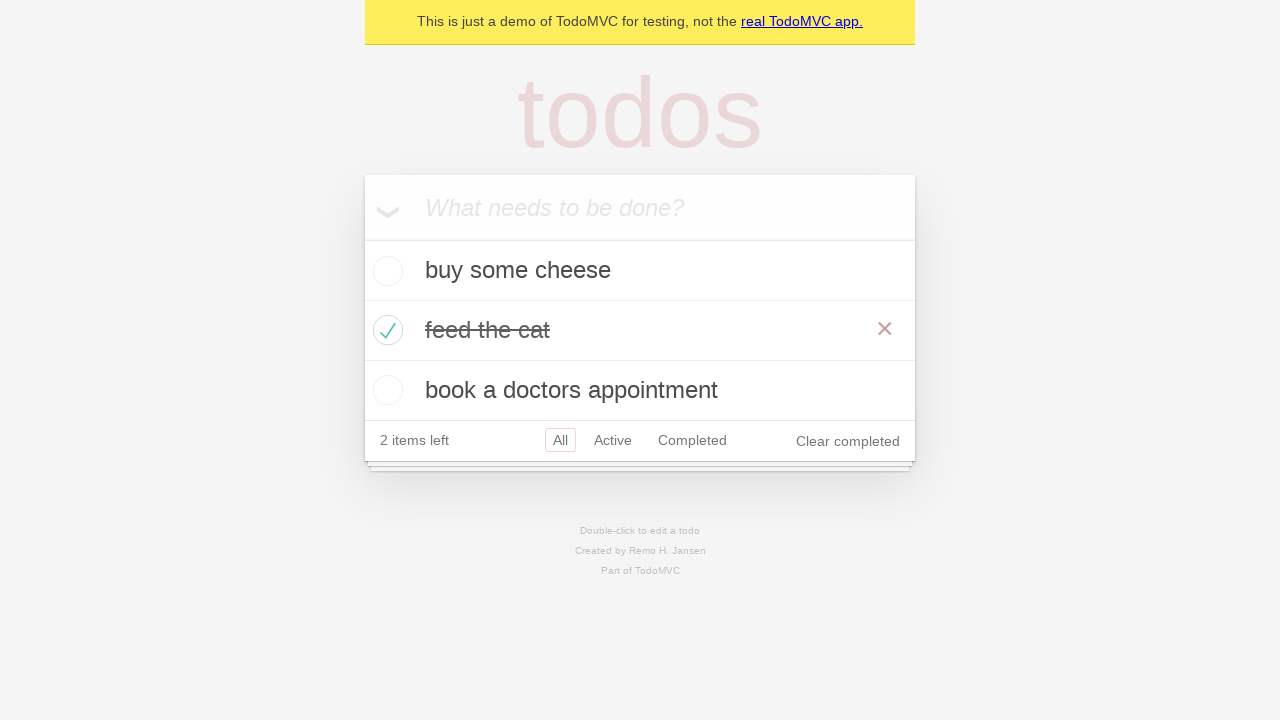

Clicked Active filter to display only uncompleted todo items at (613, 440) on internal:role=link[name="Active"i]
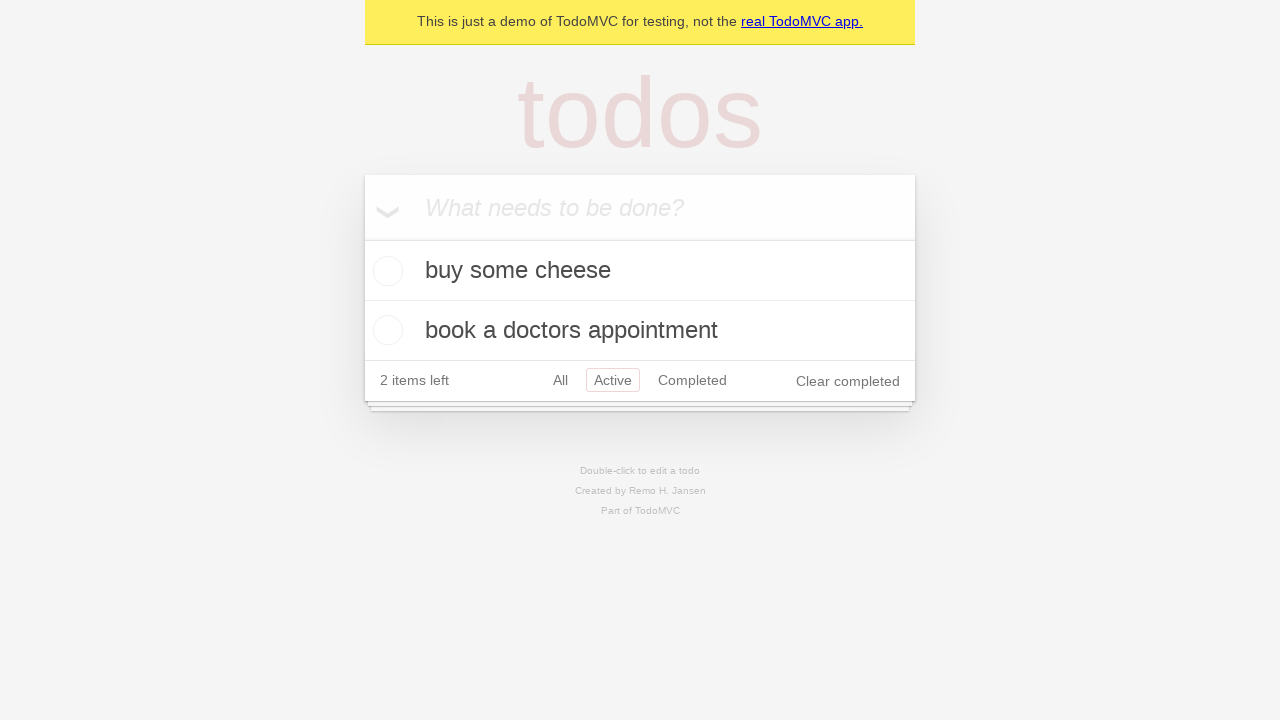

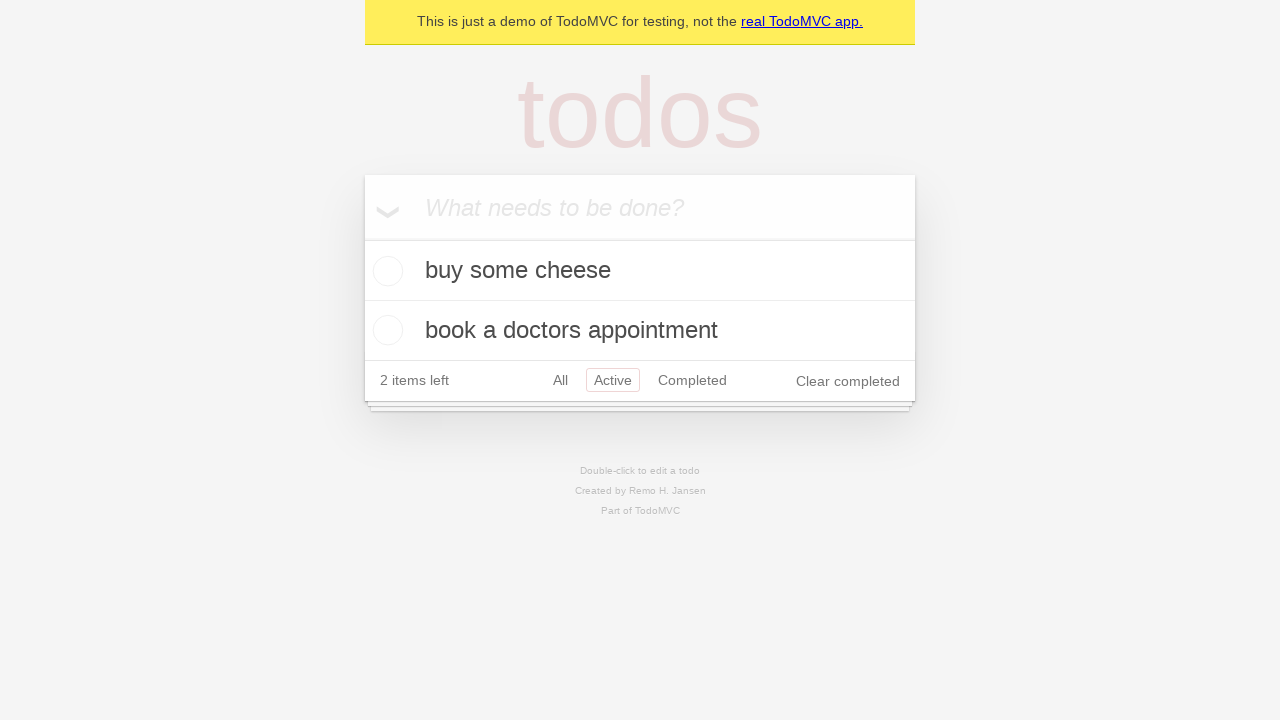